Navigates to an automation practice page and locates a broken link element to verify it exists on the page

Starting URL: https://rahulshettyacademy.com/AutomationPractice/

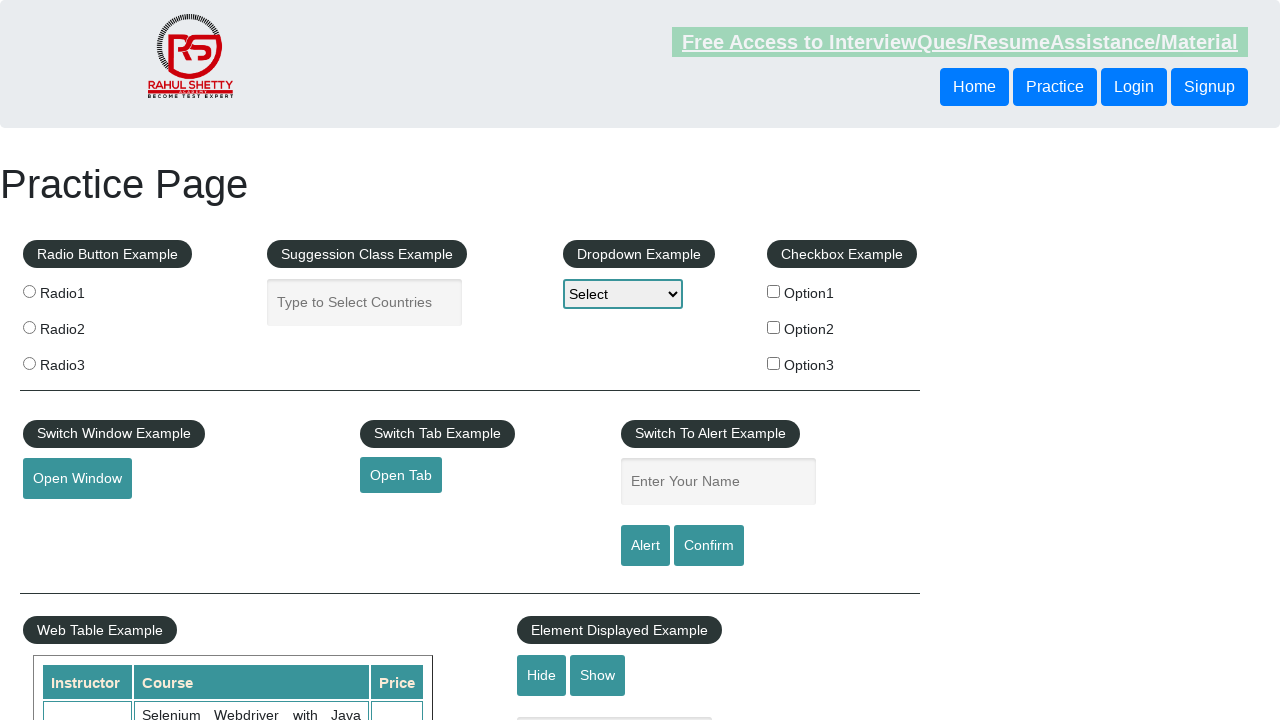

Navigated to automation practice page
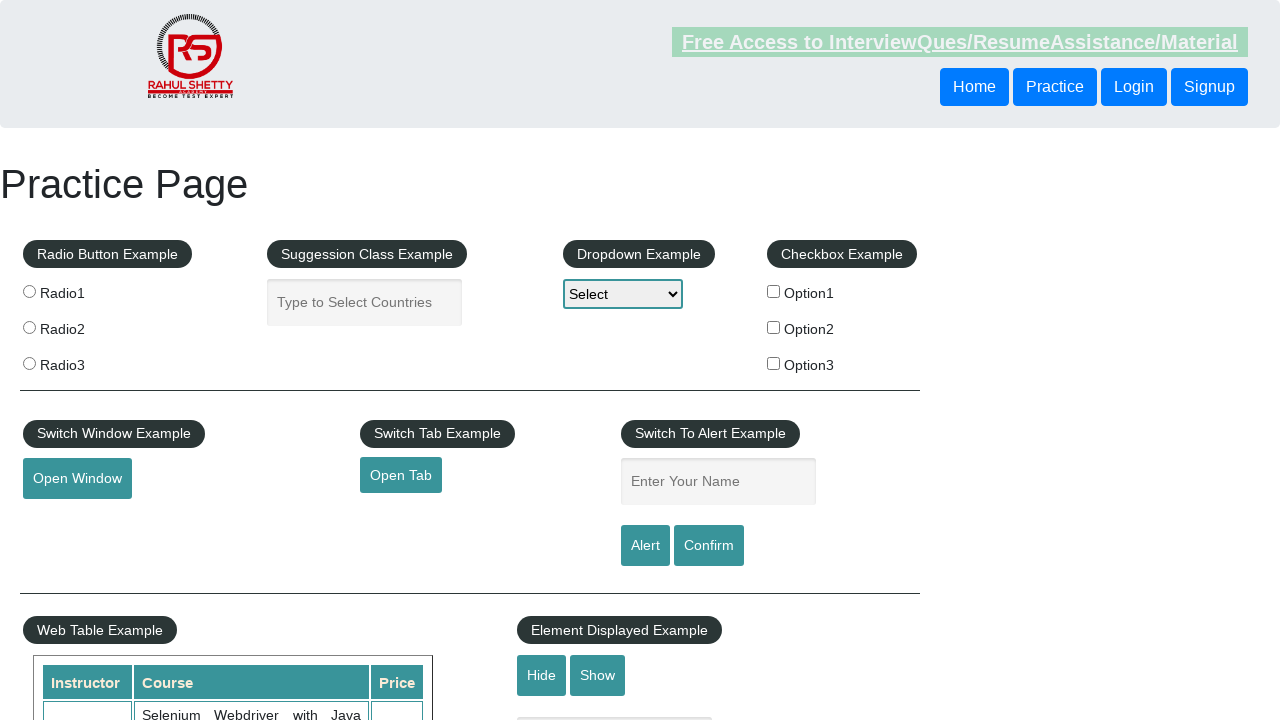

Located broken link element with selector a[href*='brokenlink']
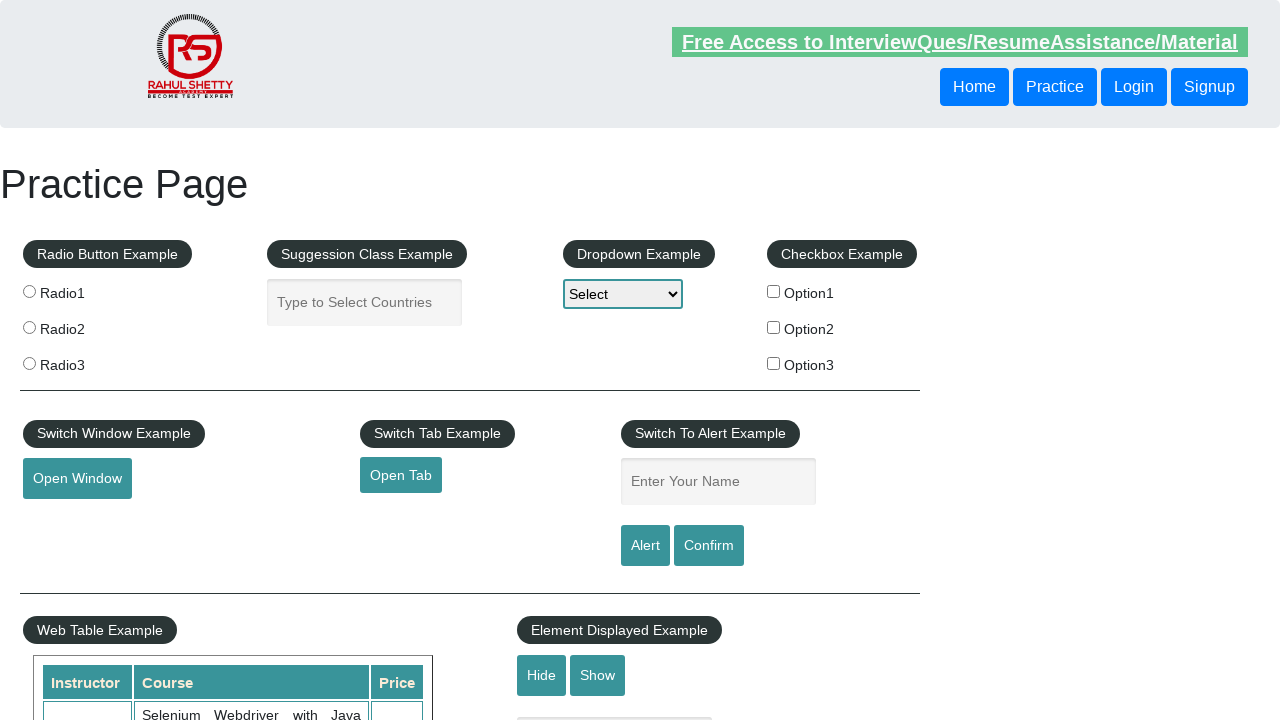

Retrieved broken link href attribute: https://rahulshettyacademy.com/brokenlink
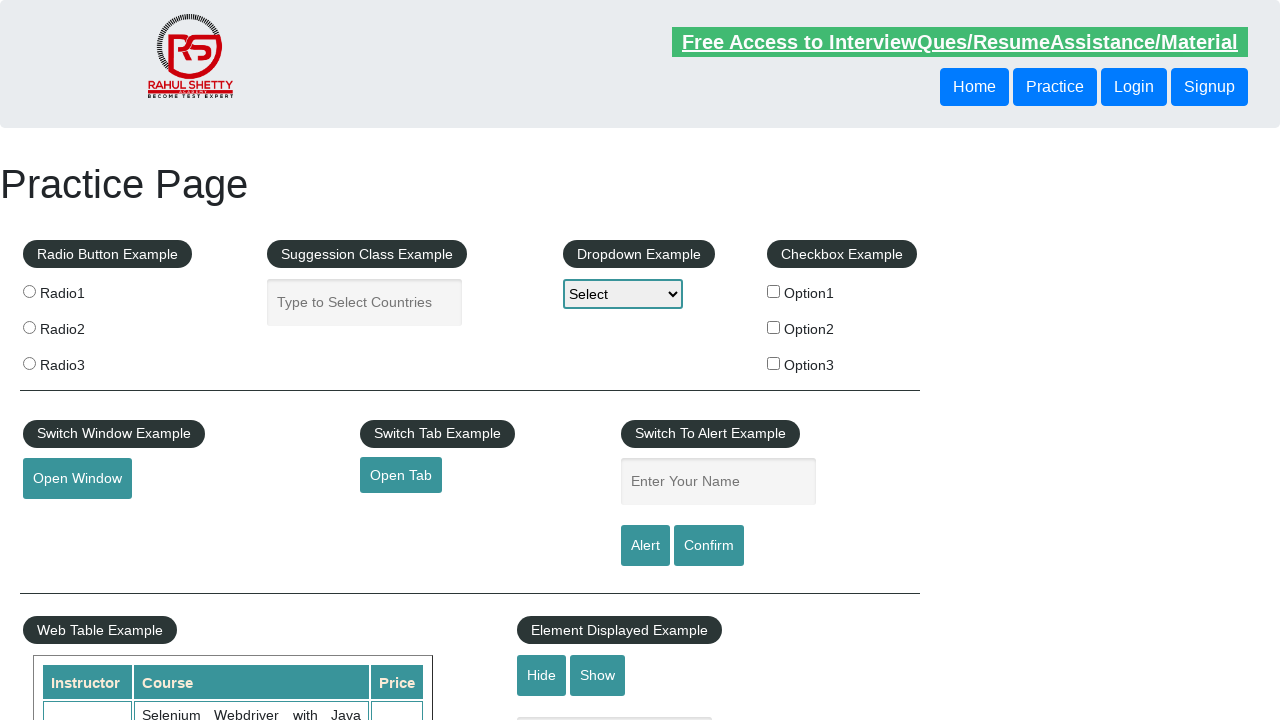

Verified broken link element is visible on the page
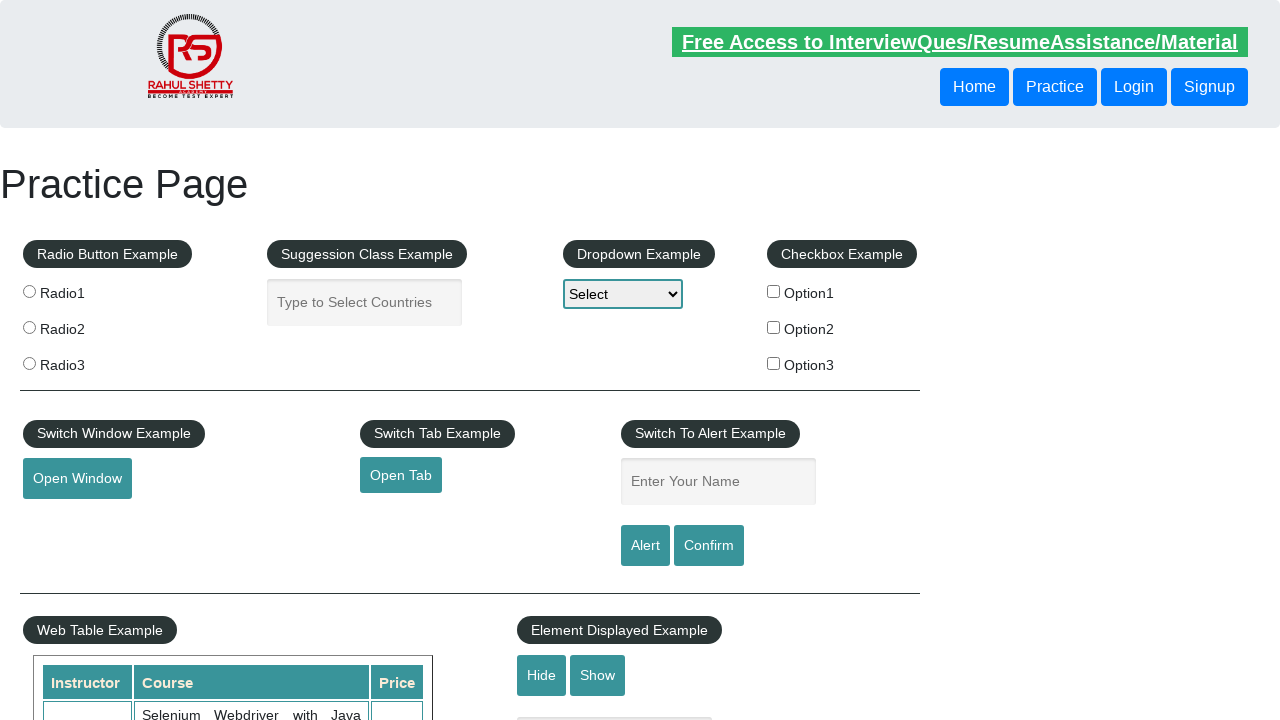

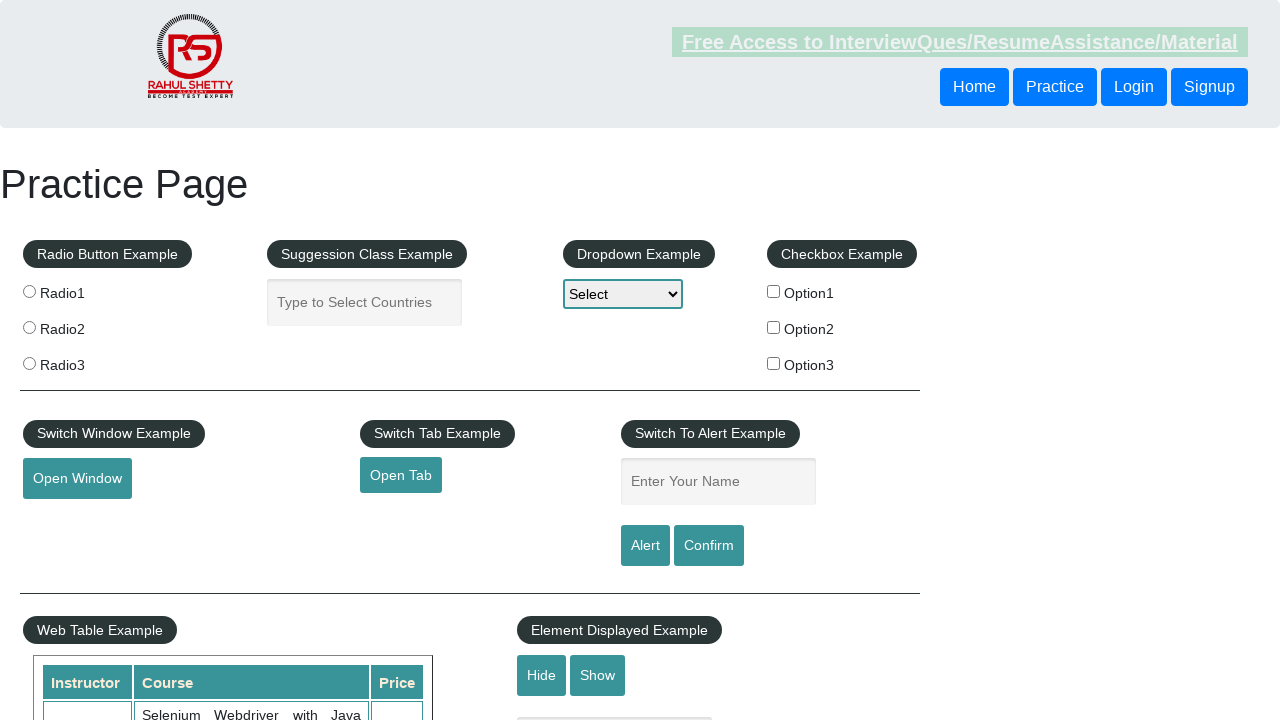